Tests mouse hover functionality by hovering over a button and clicking on Top option

Starting URL: https://rahulshettyacademy.com/AutomationPractice/

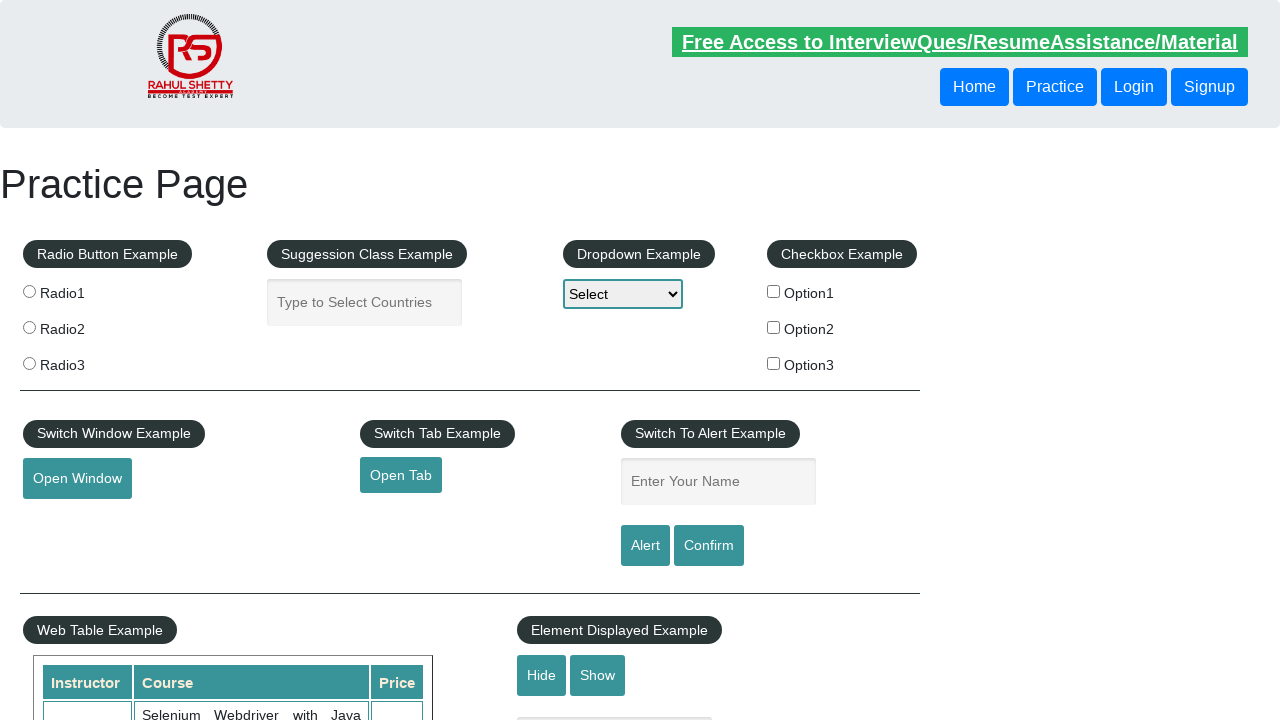

Hovered over the mouse hover button at (83, 361) on #mousehover
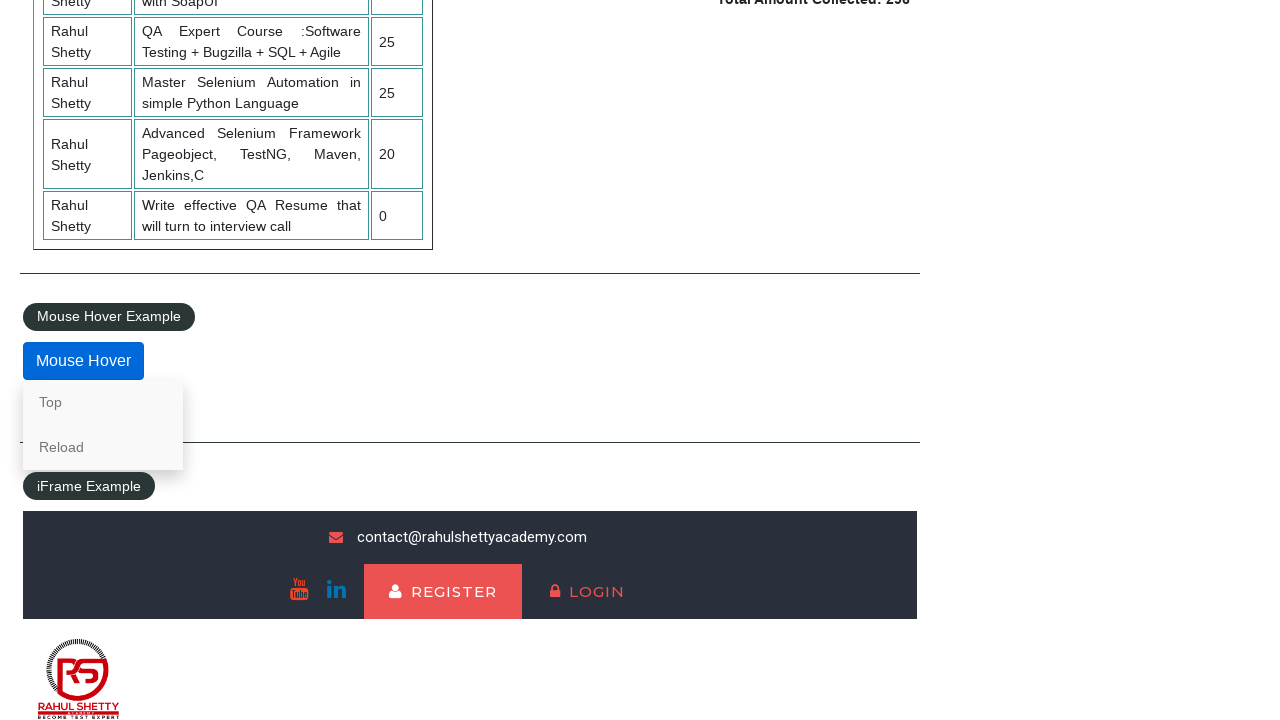

Clicked on Top option from hover menu at (103, 402) on xpath=//a[@href='#top']
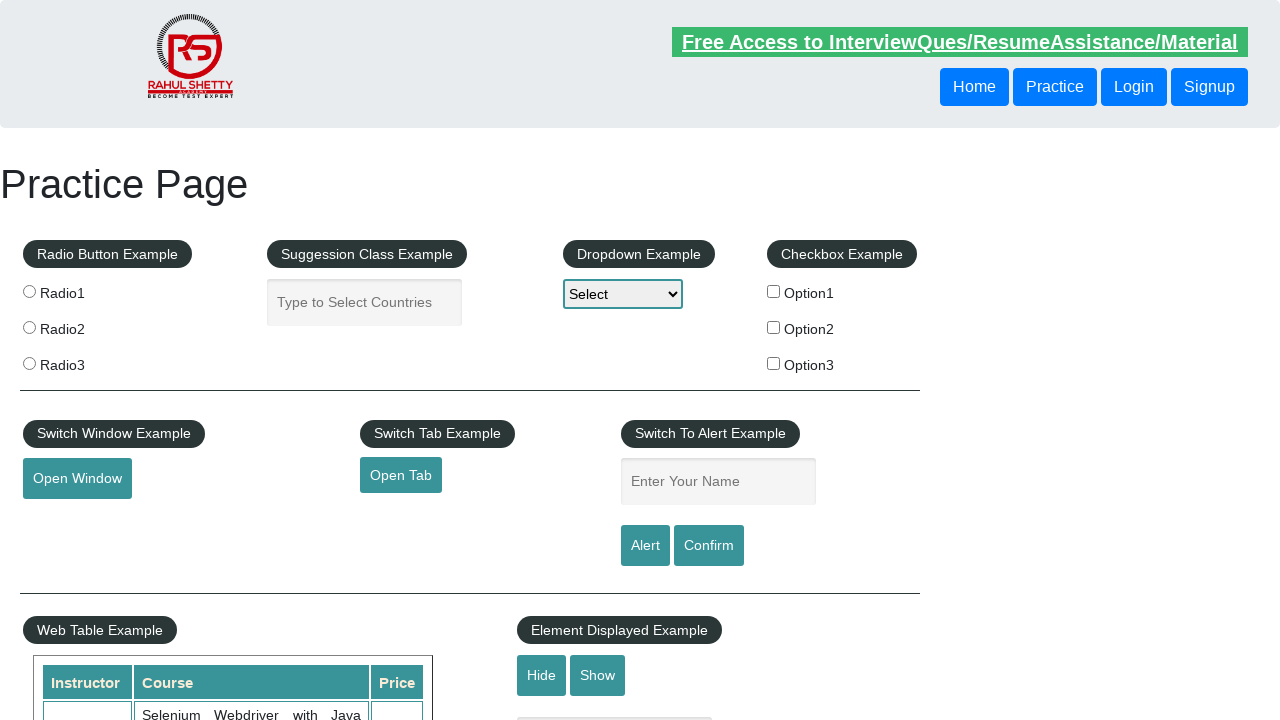

Verified Home button is visible
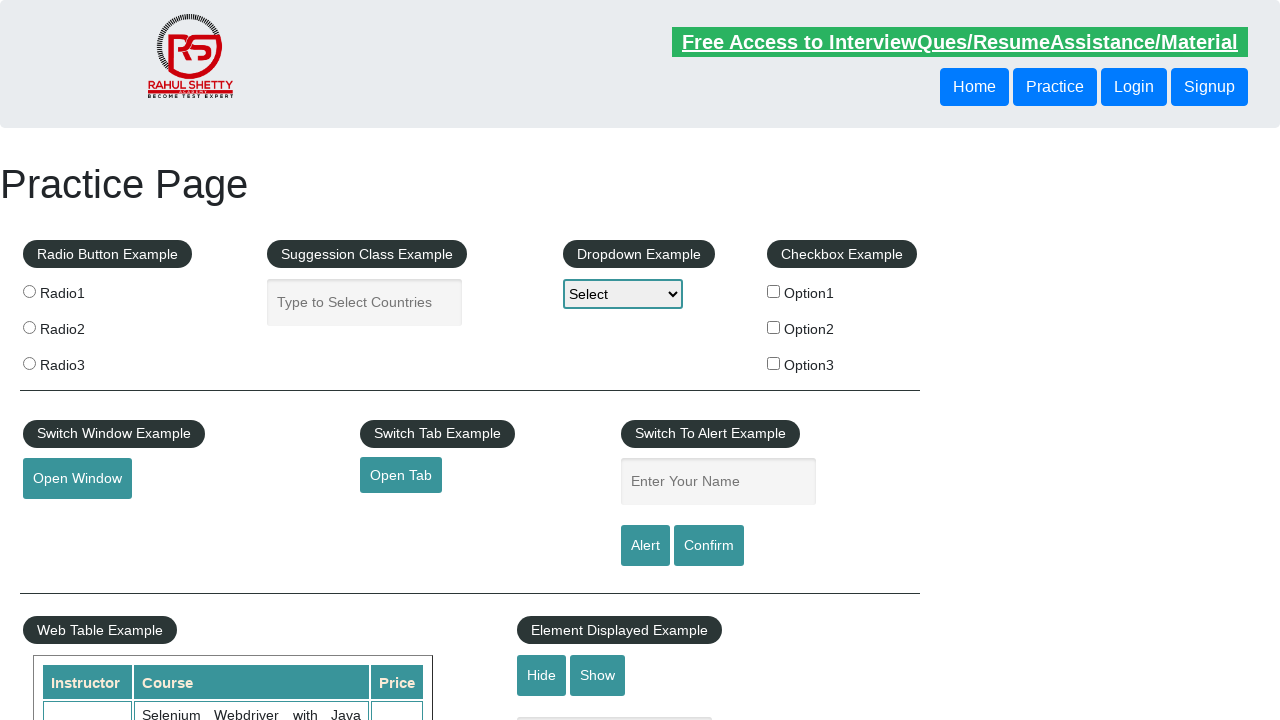

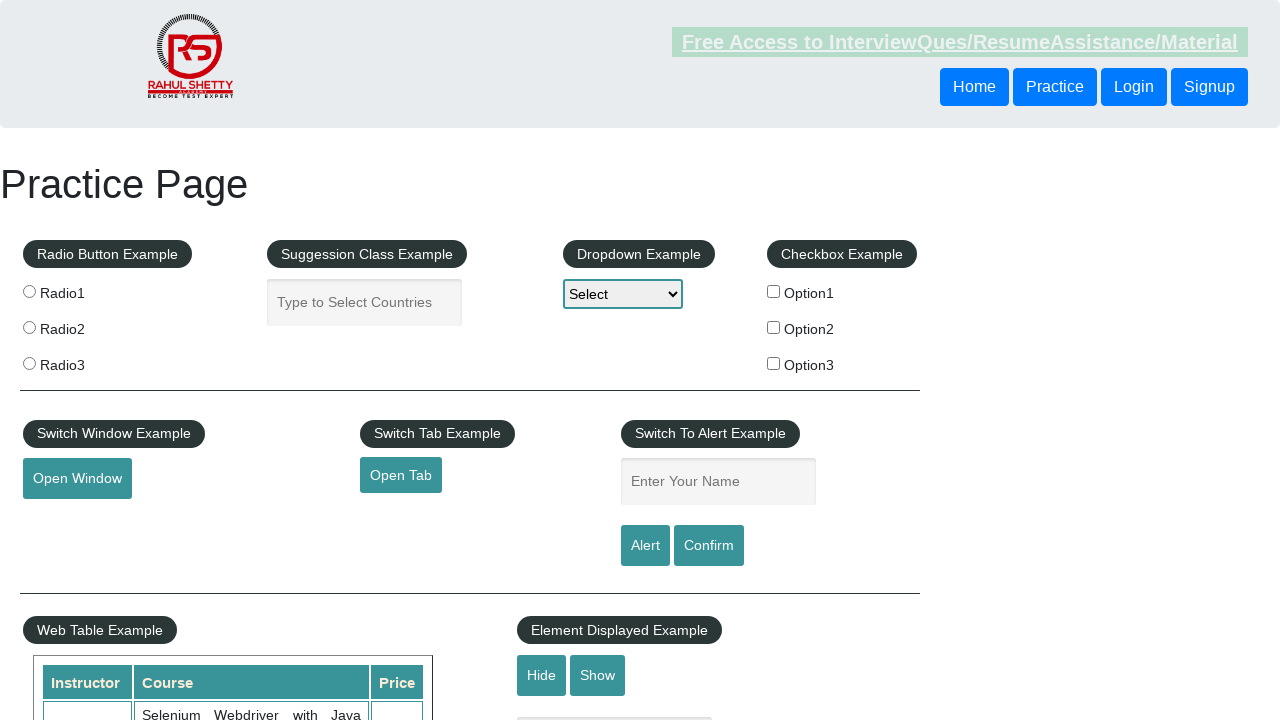